Tests that clicking All filter shows all todo items regardless of completion status

Starting URL: https://demo.playwright.dev/todomvc

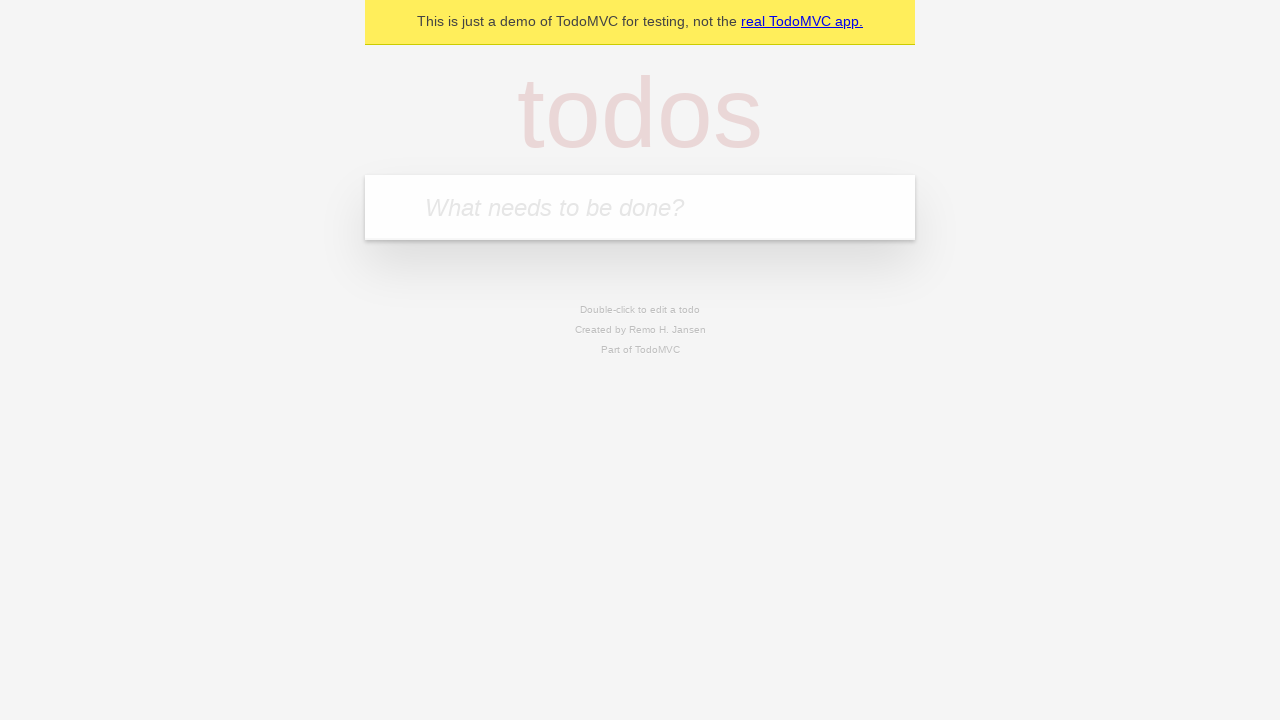

Filled todo input with 'buy some cheese' on internal:attr=[placeholder="What needs to be done?"i]
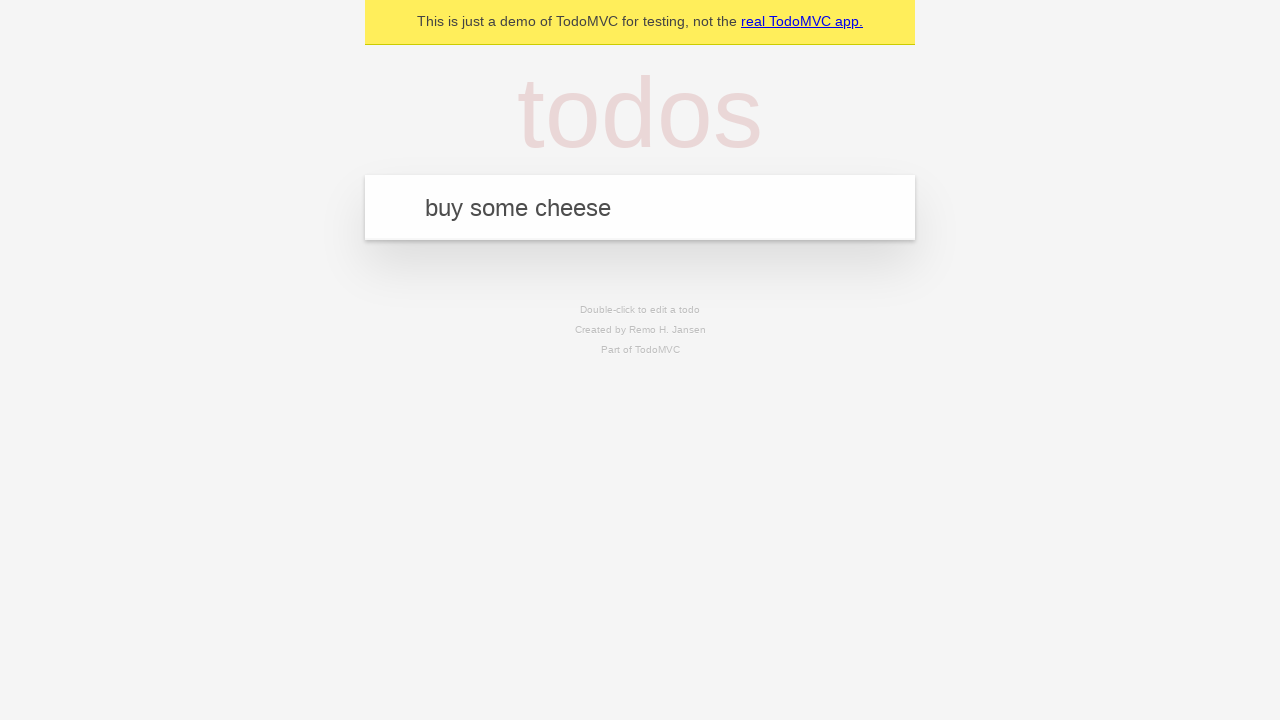

Pressed Enter to create todo 'buy some cheese' on internal:attr=[placeholder="What needs to be done?"i]
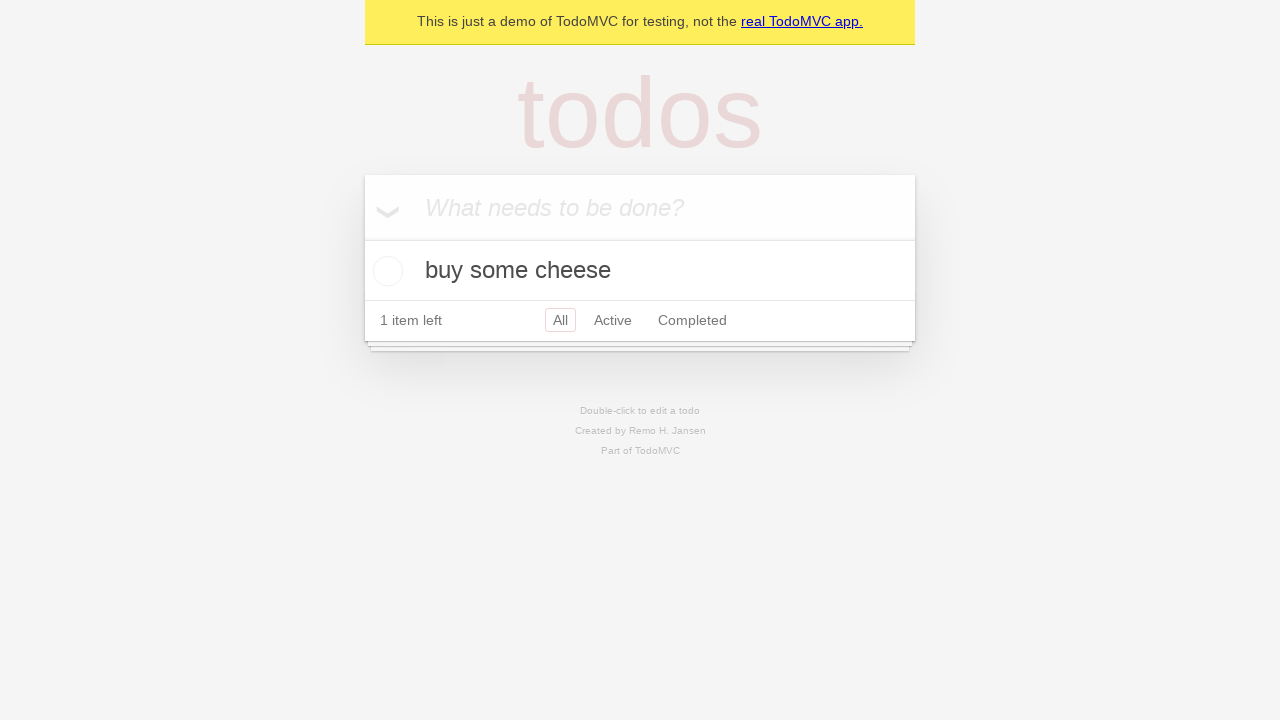

Filled todo input with 'feed the cat' on internal:attr=[placeholder="What needs to be done?"i]
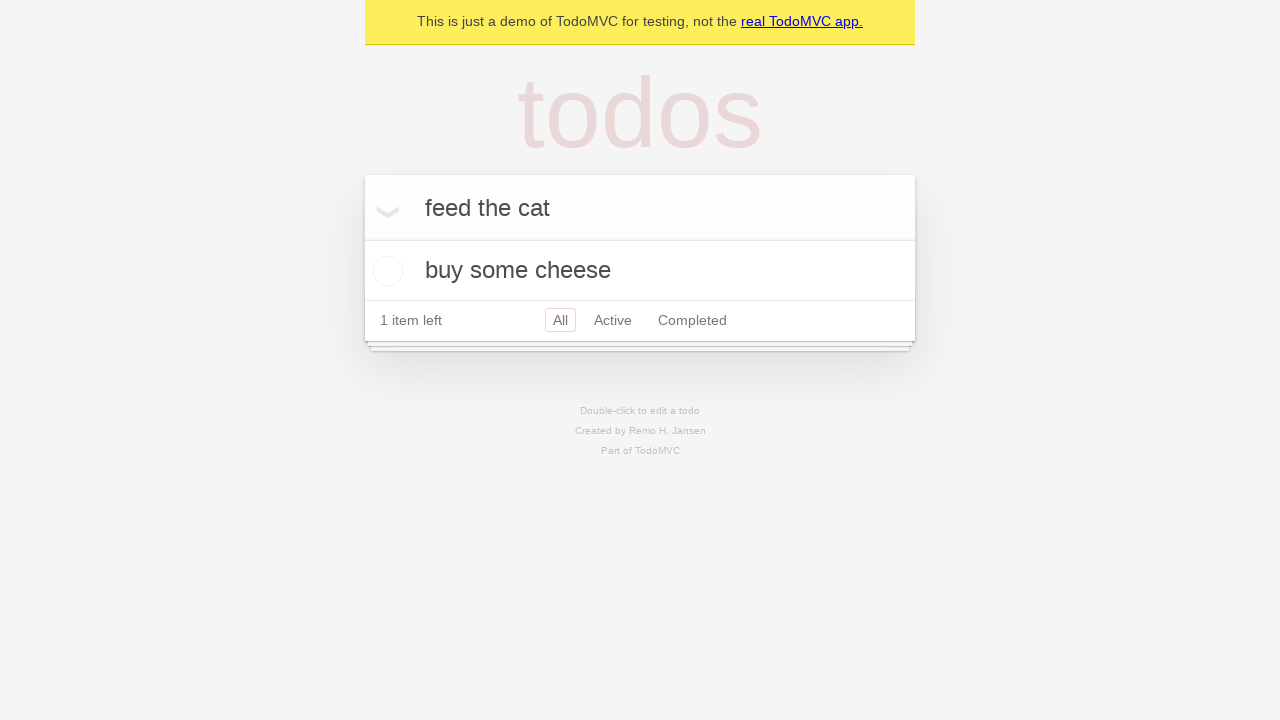

Pressed Enter to create todo 'feed the cat' on internal:attr=[placeholder="What needs to be done?"i]
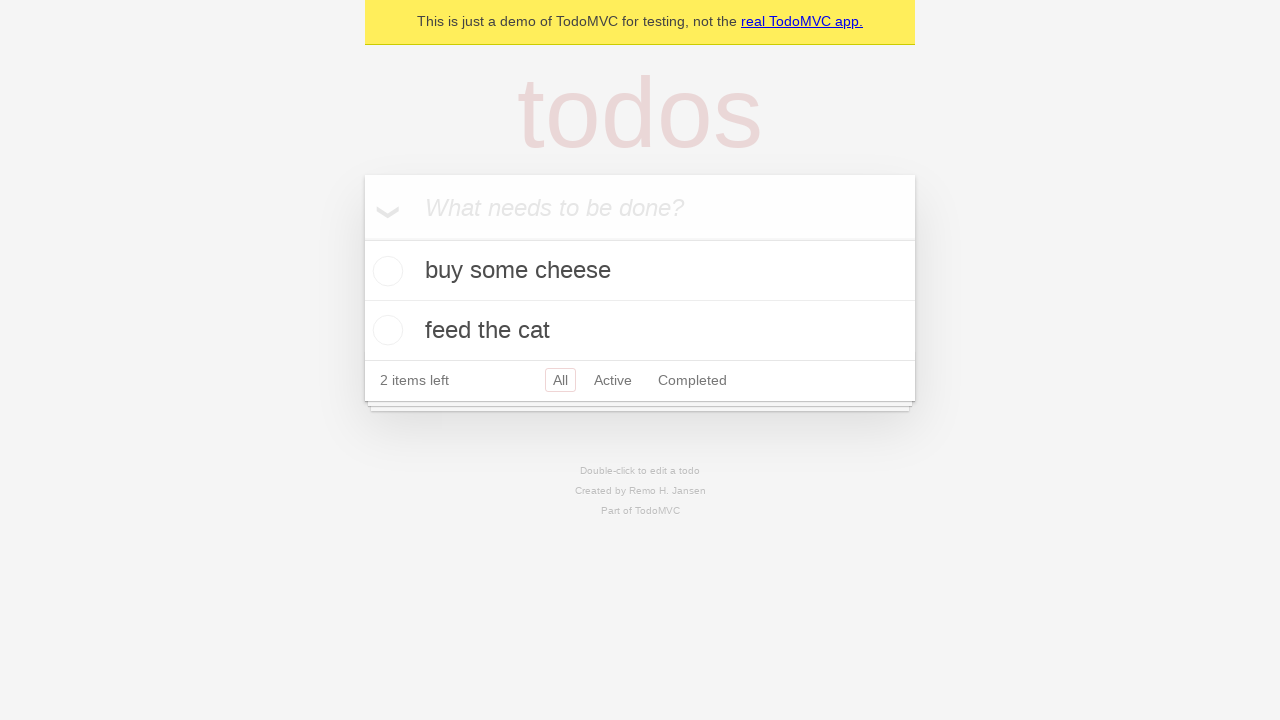

Filled todo input with 'book a doctors appointment' on internal:attr=[placeholder="What needs to be done?"i]
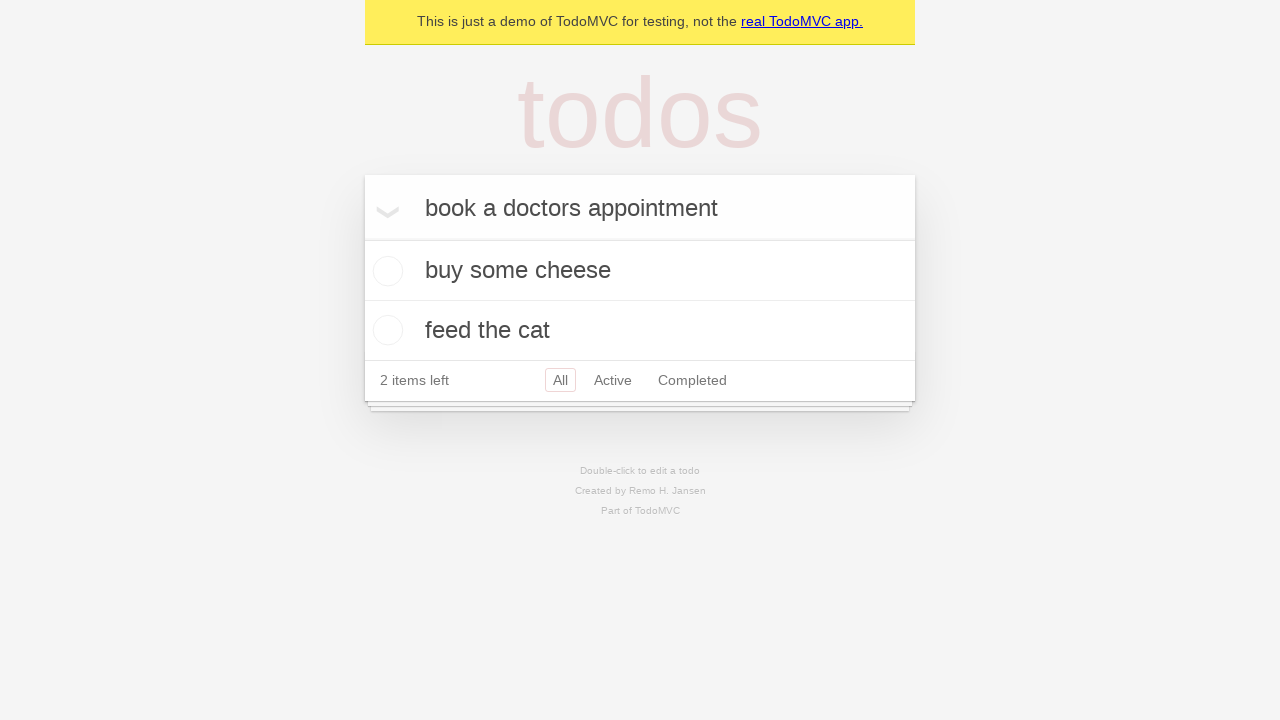

Pressed Enter to create todo 'book a doctors appointment' on internal:attr=[placeholder="What needs to be done?"i]
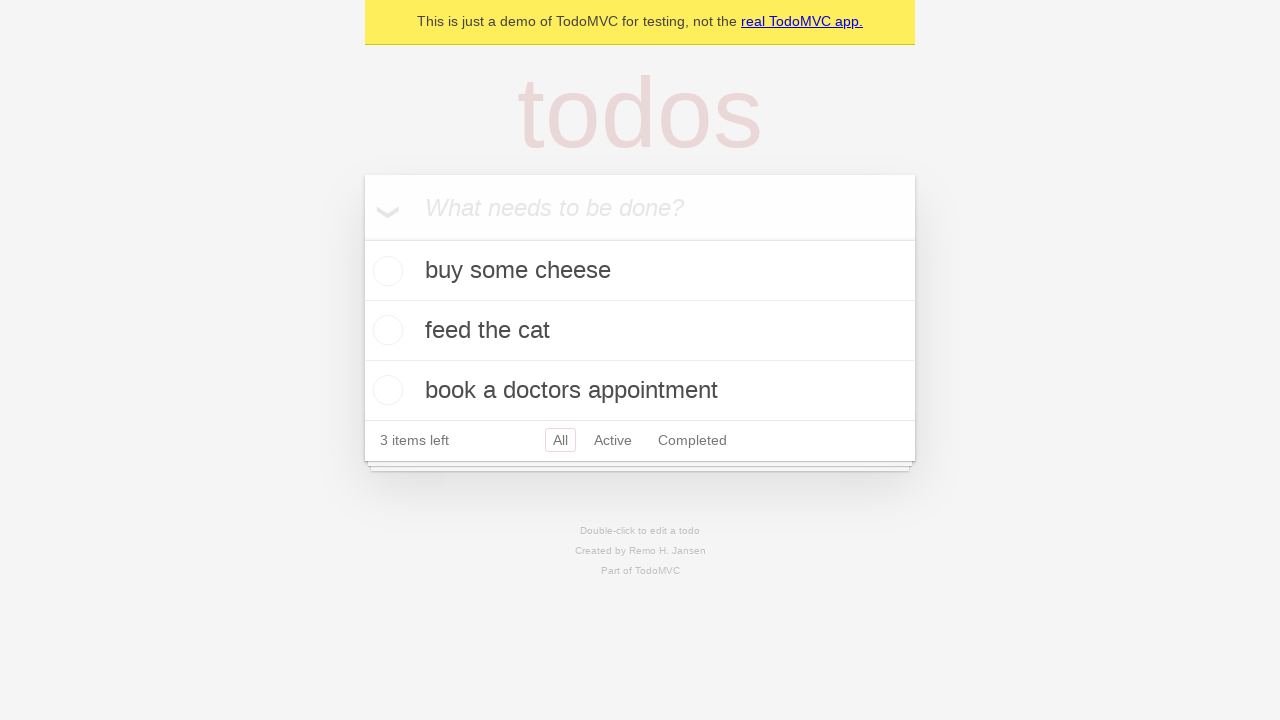

Checked the second todo item (feed the cat) at (385, 330) on internal:testid=[data-testid="todo-item"s] >> nth=1 >> internal:role=checkbox
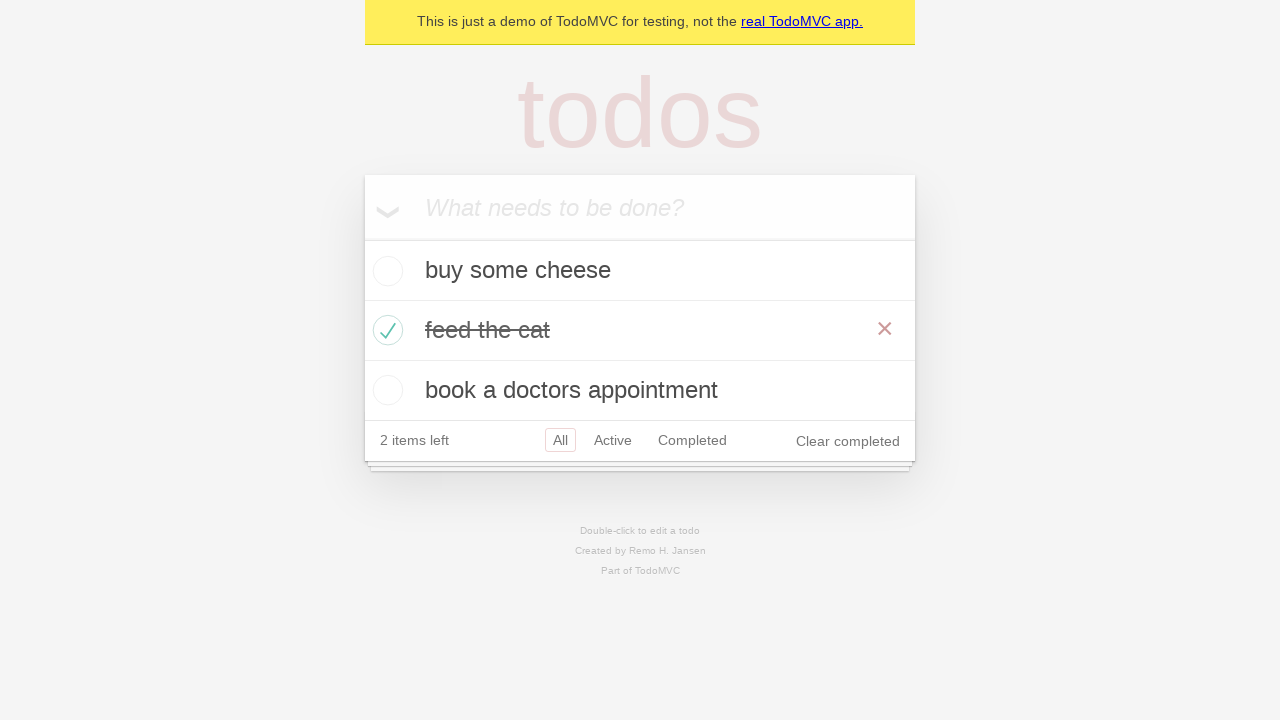

Clicked Active filter at (613, 440) on internal:role=link[name="Active"i]
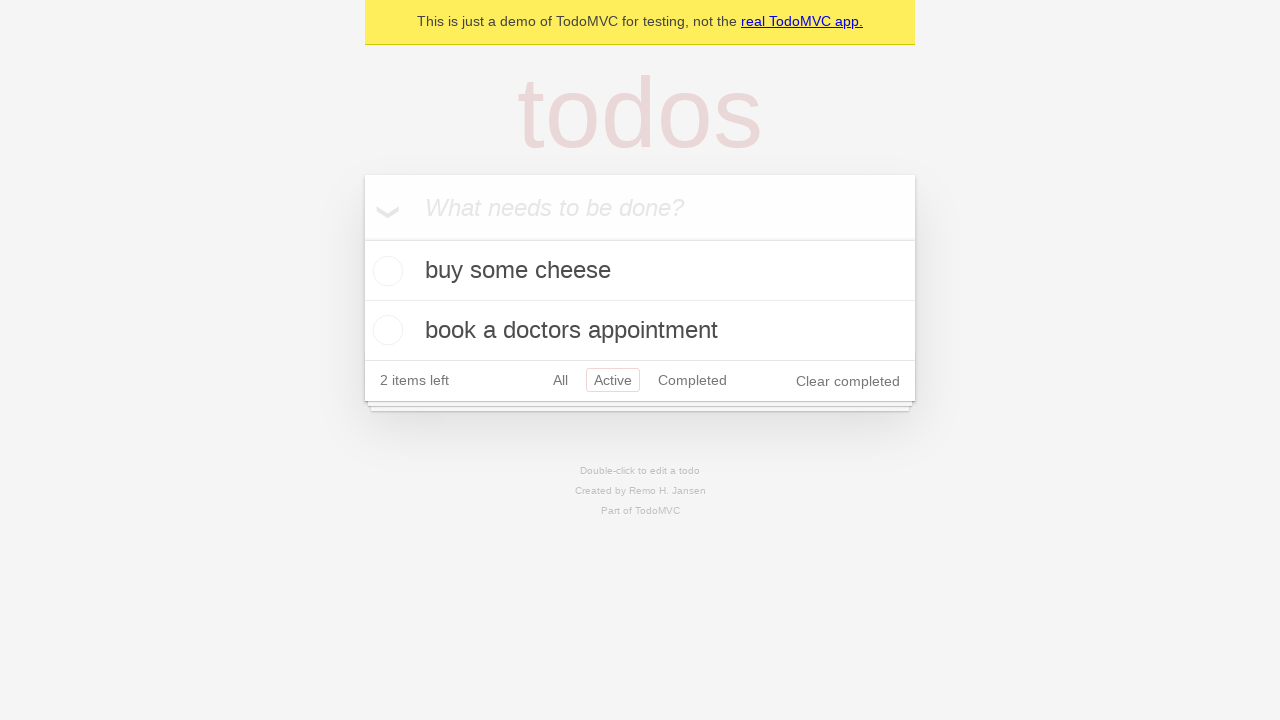

Clicked Completed filter at (692, 380) on internal:role=link[name="Completed"i]
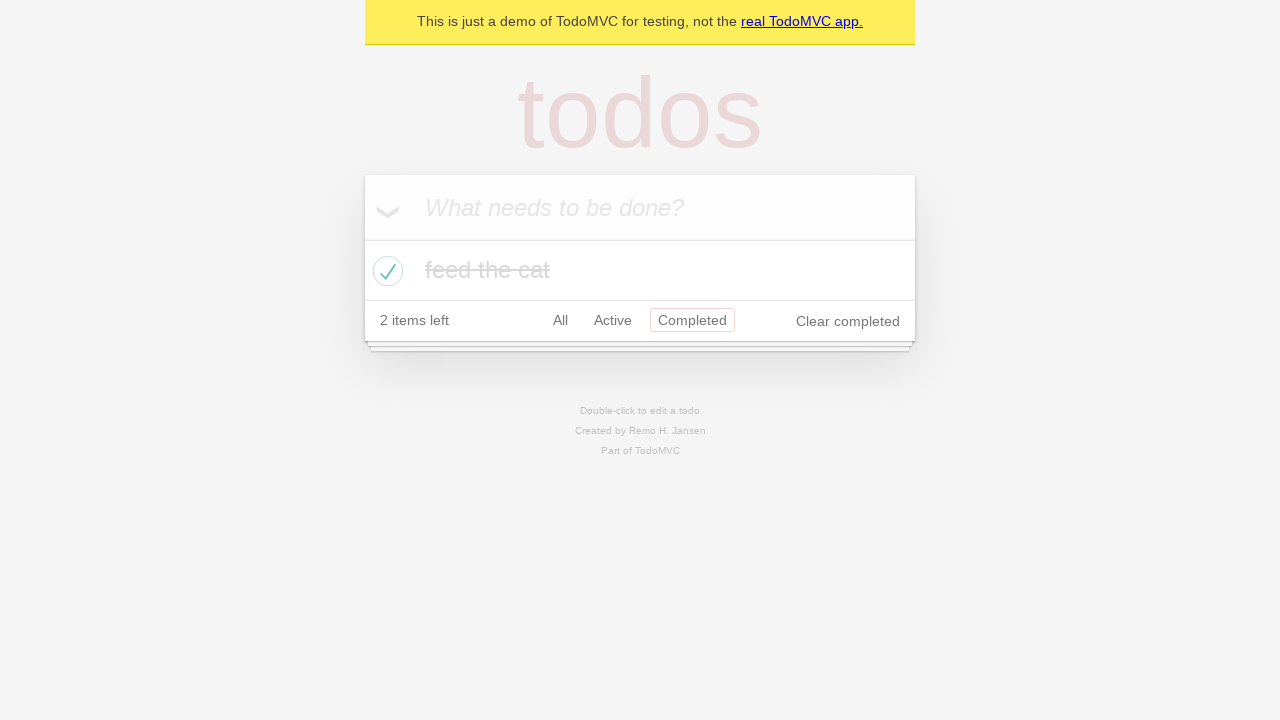

Clicked All filter at (560, 320) on internal:role=link[name="All"i]
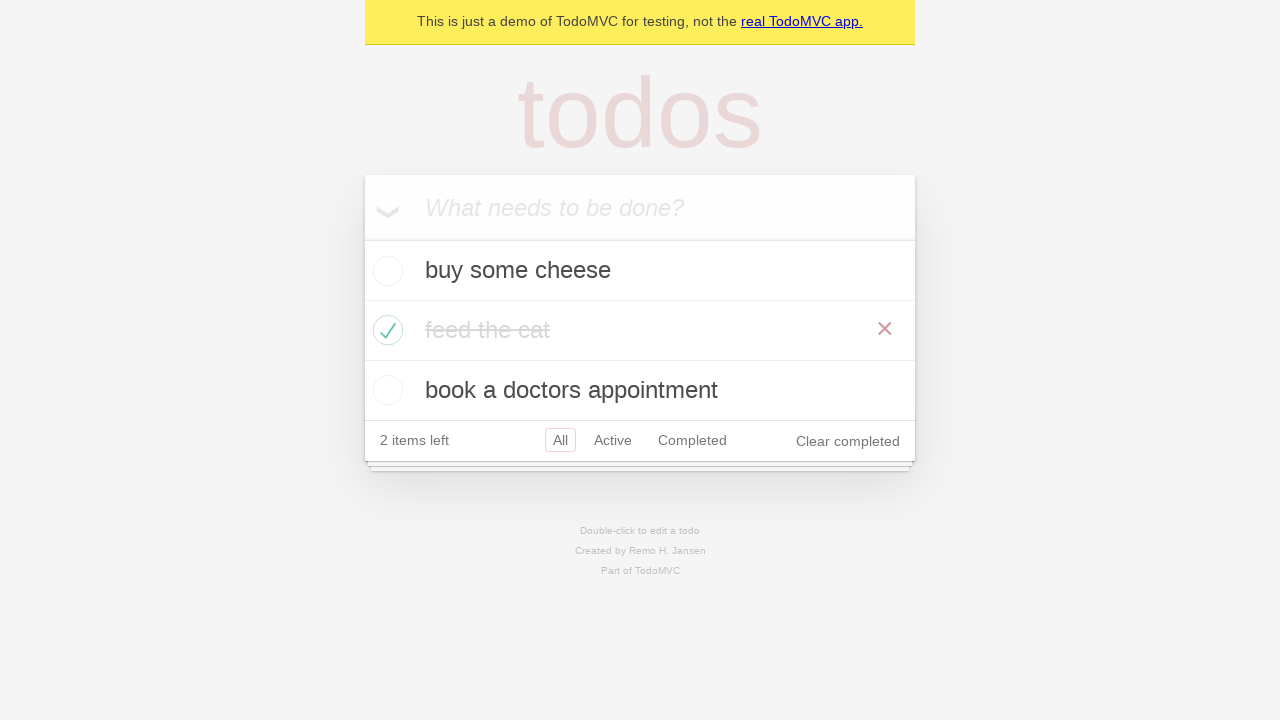

Verified all 3 todo items are displayed
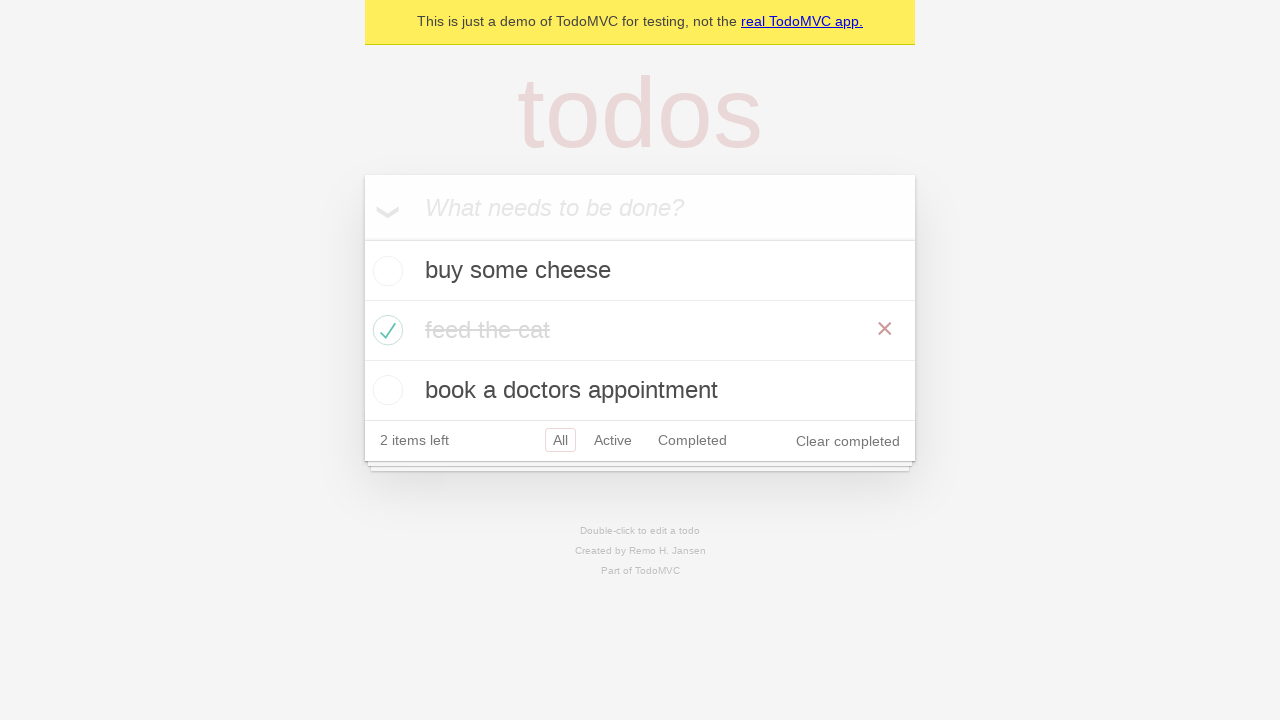

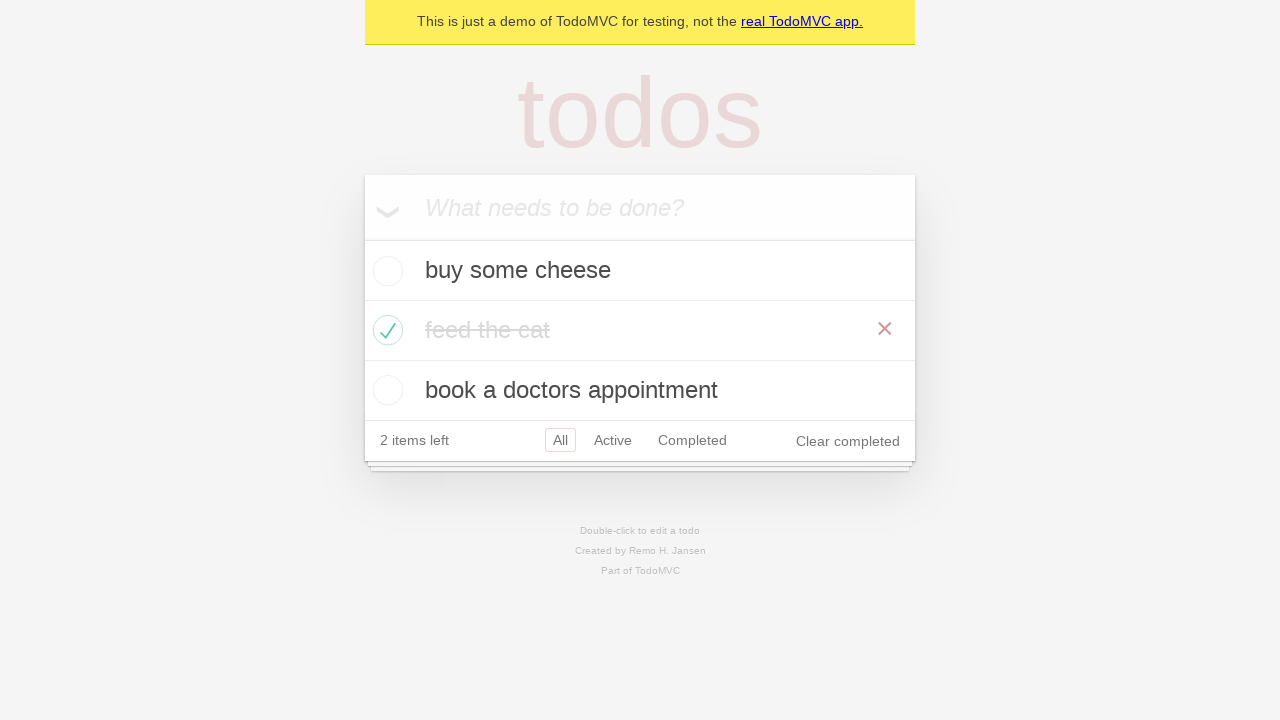